Opens a new window/tab and navigates to opencart.com

Starting URL: https://demo.nopcommerce.com/

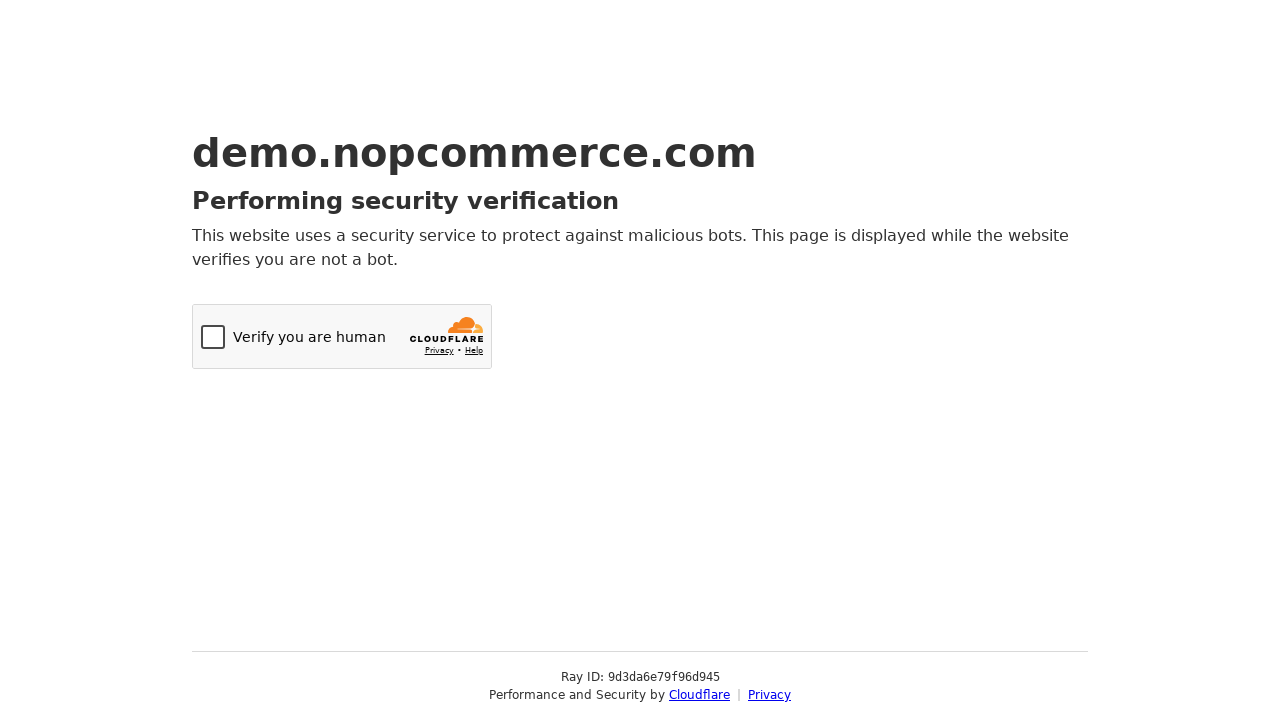

Opened a new page/tab in the same context
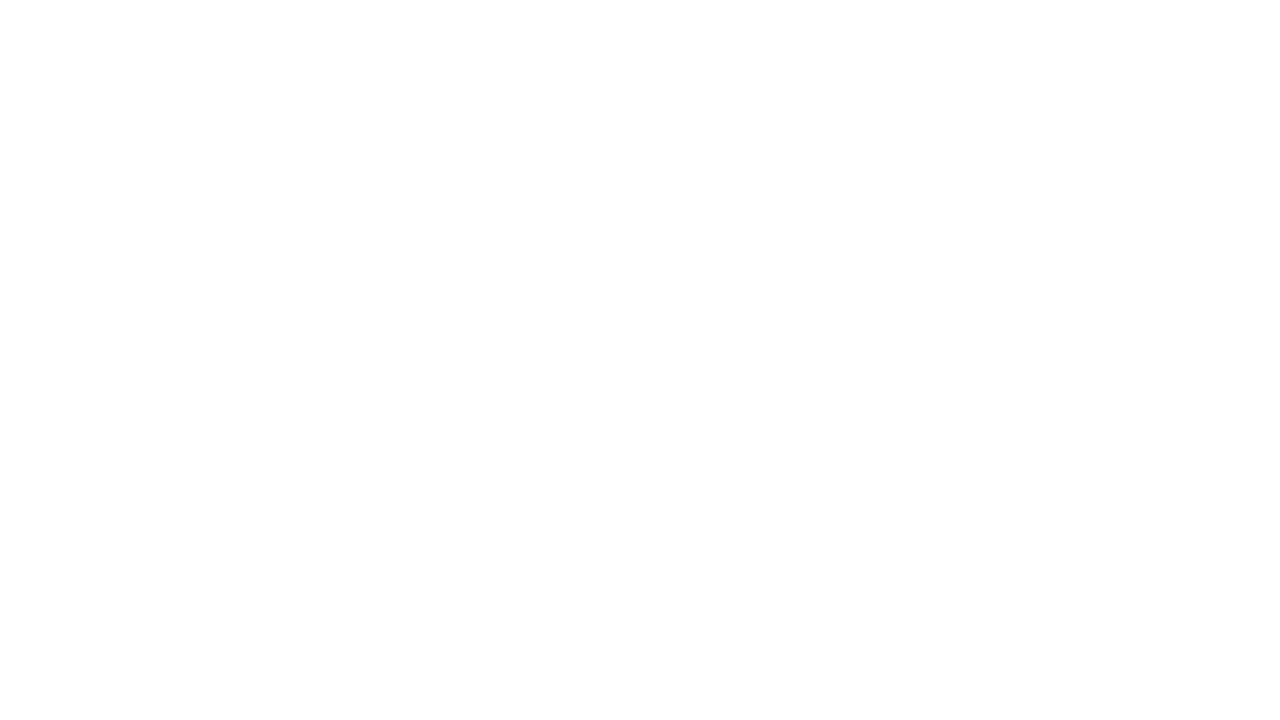

Navigated to opencart.com in the new window
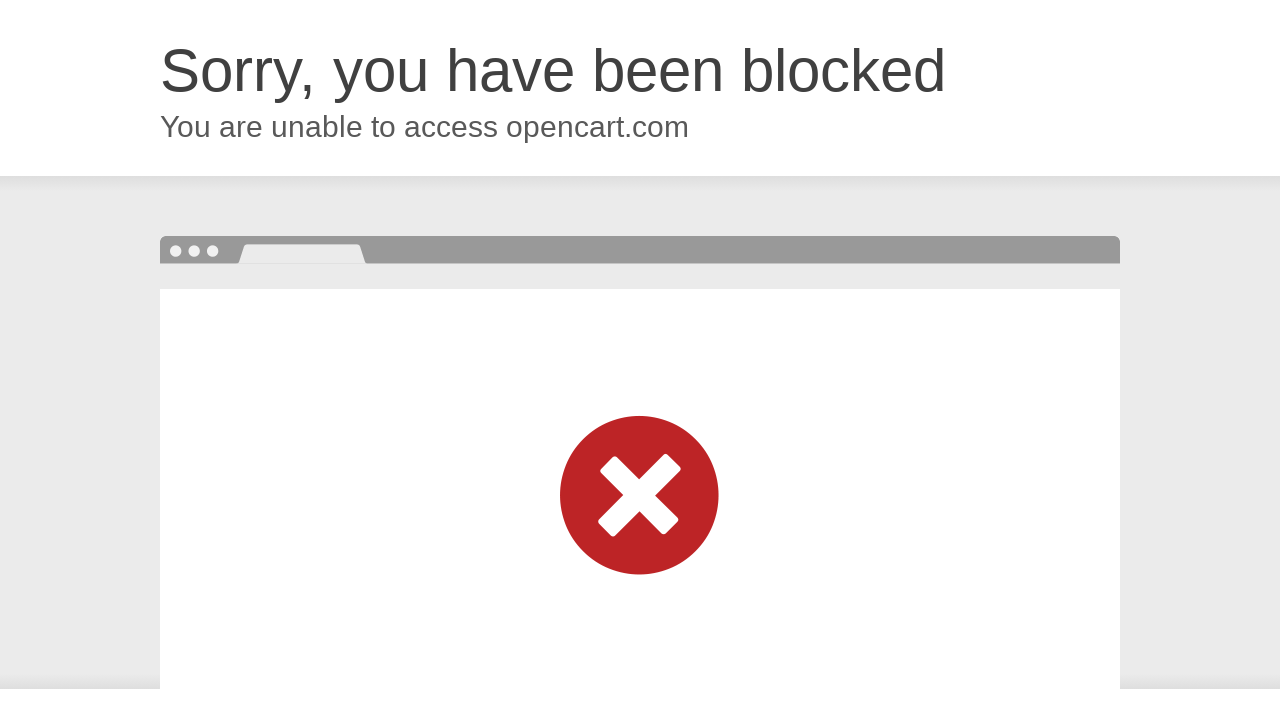

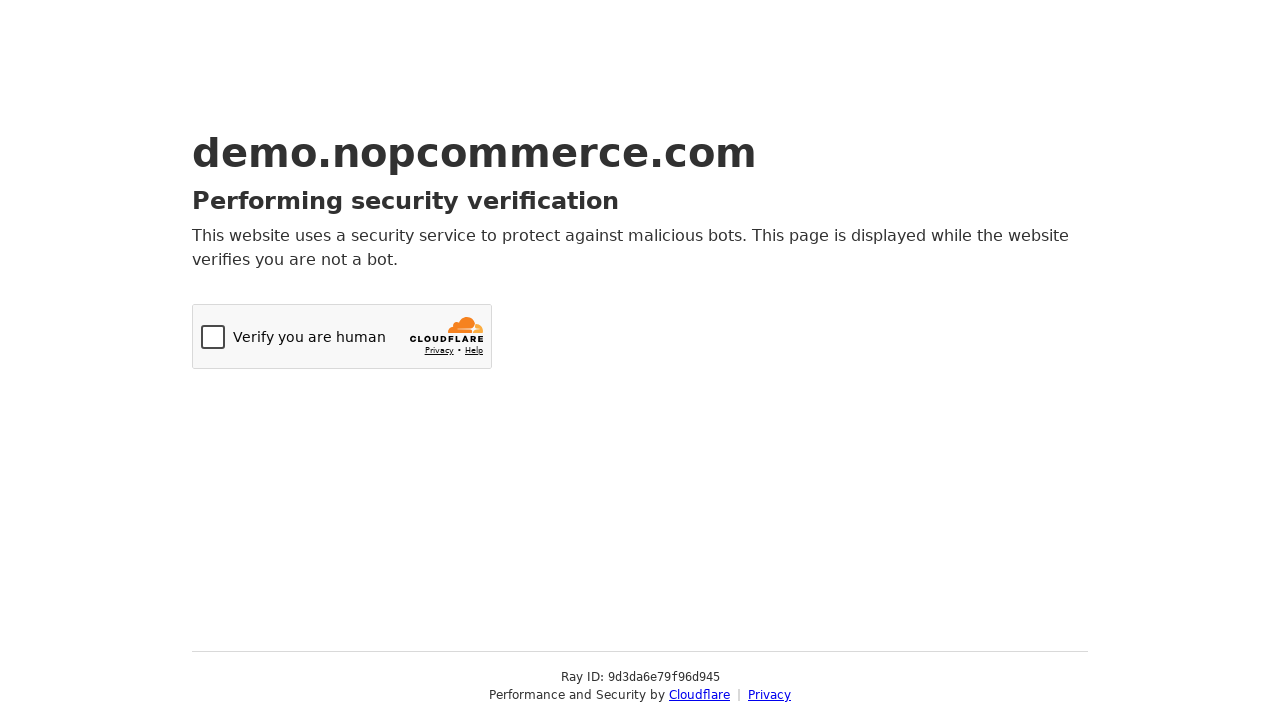